Tests a math exercise page by reading two numbers displayed on the page, calculating their sum, selecting the correct answer from a dropdown, and submitting the form.

Starting URL: http://suninjuly.github.io/selects1.html

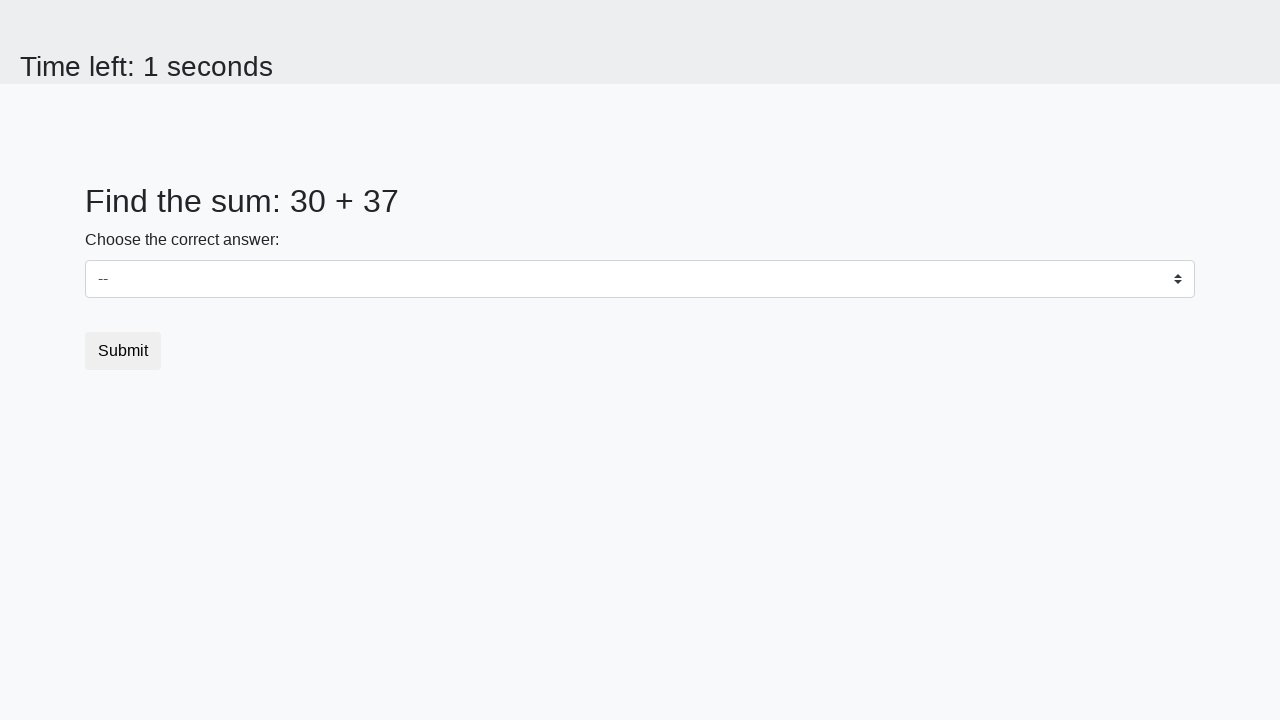

Retrieved first number from page element #num1
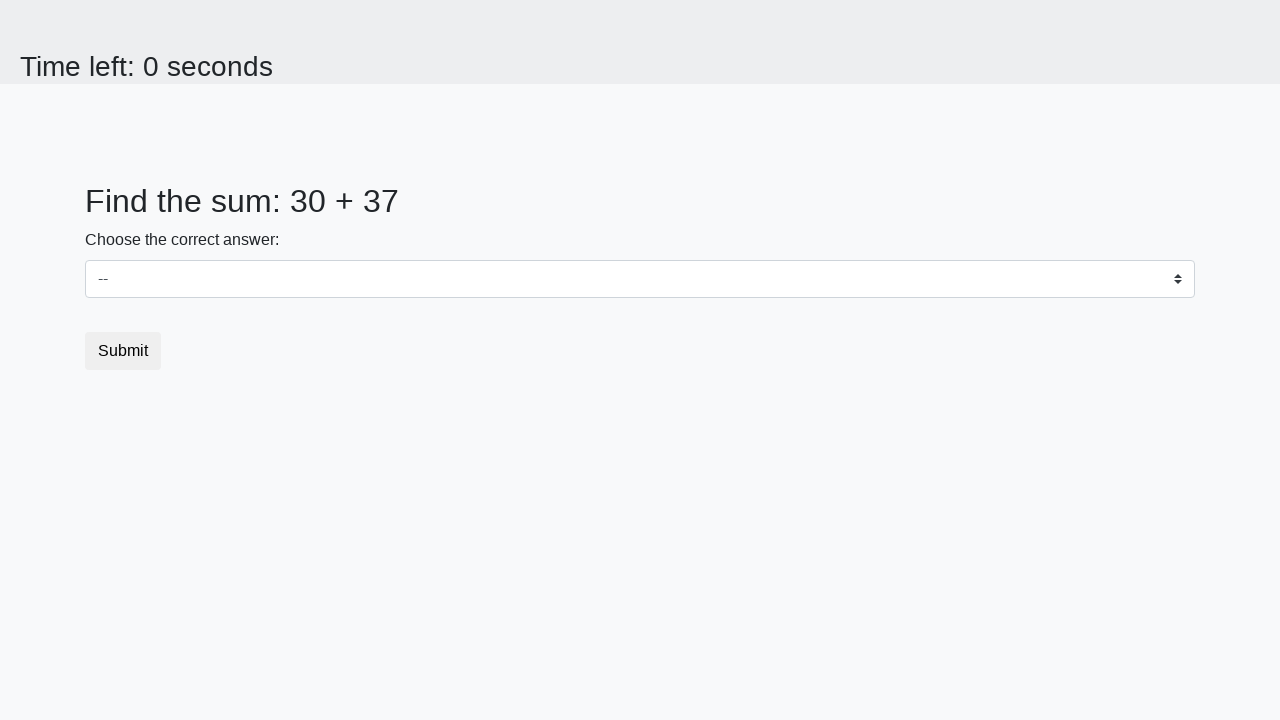

Retrieved second number from page element #num2
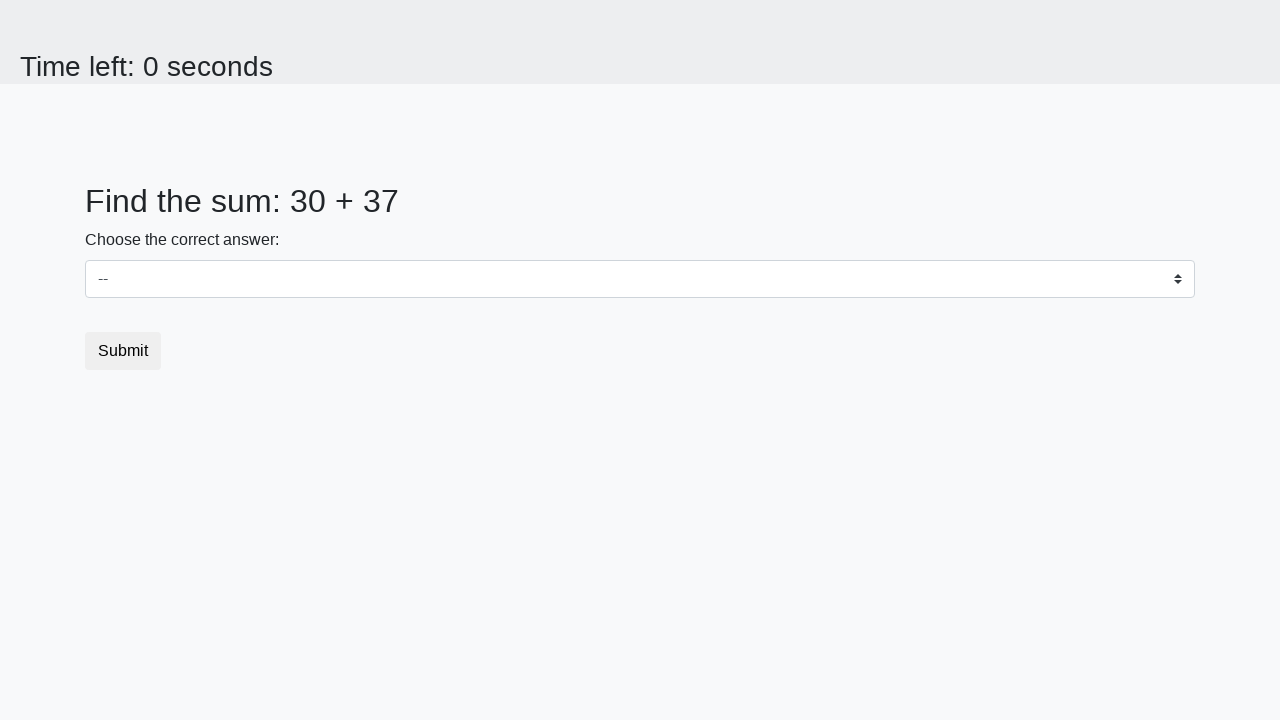

Calculated sum of 30 + 37 = 67
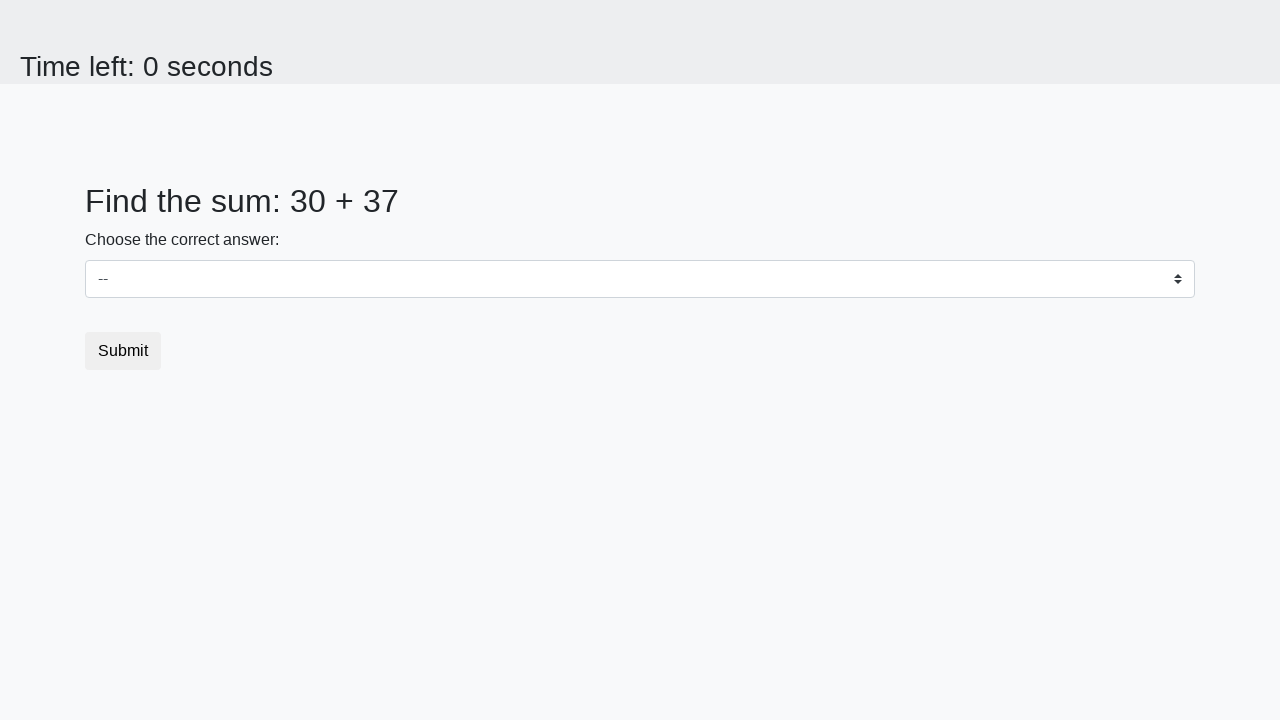

Selected value '67' from dropdown on select
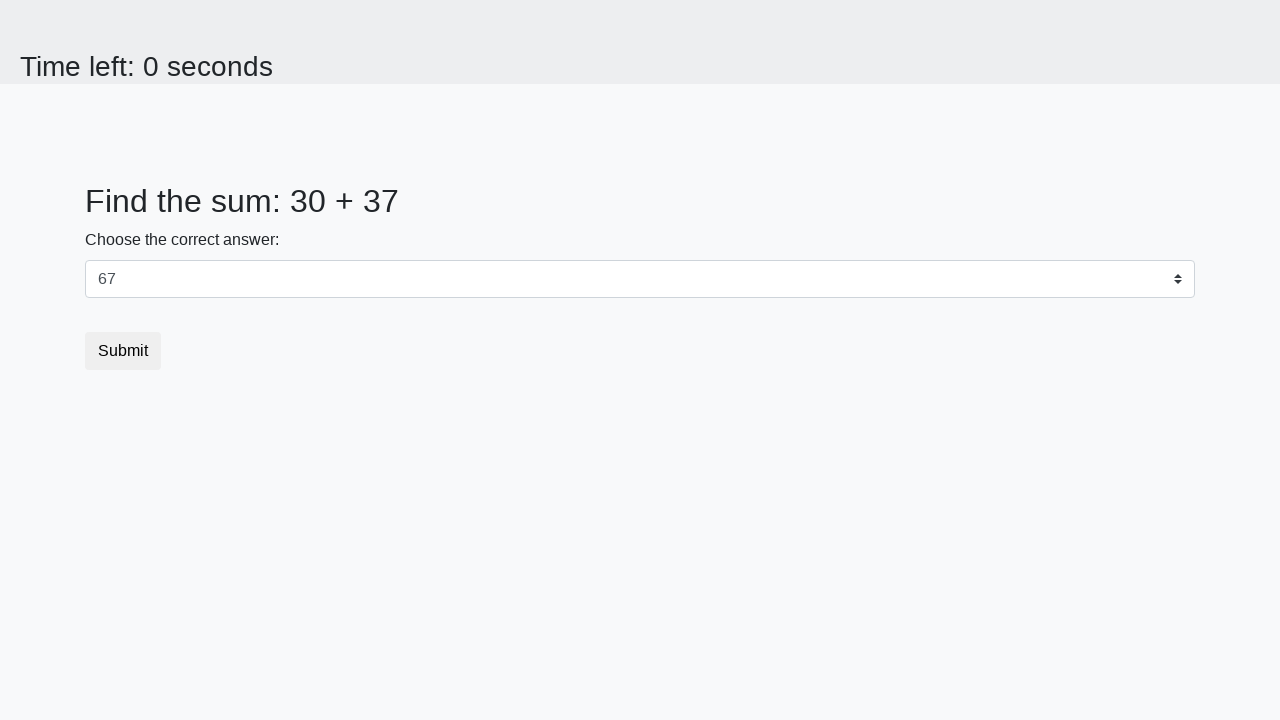

Clicked submit button to complete the exercise at (123, 351) on button.btn
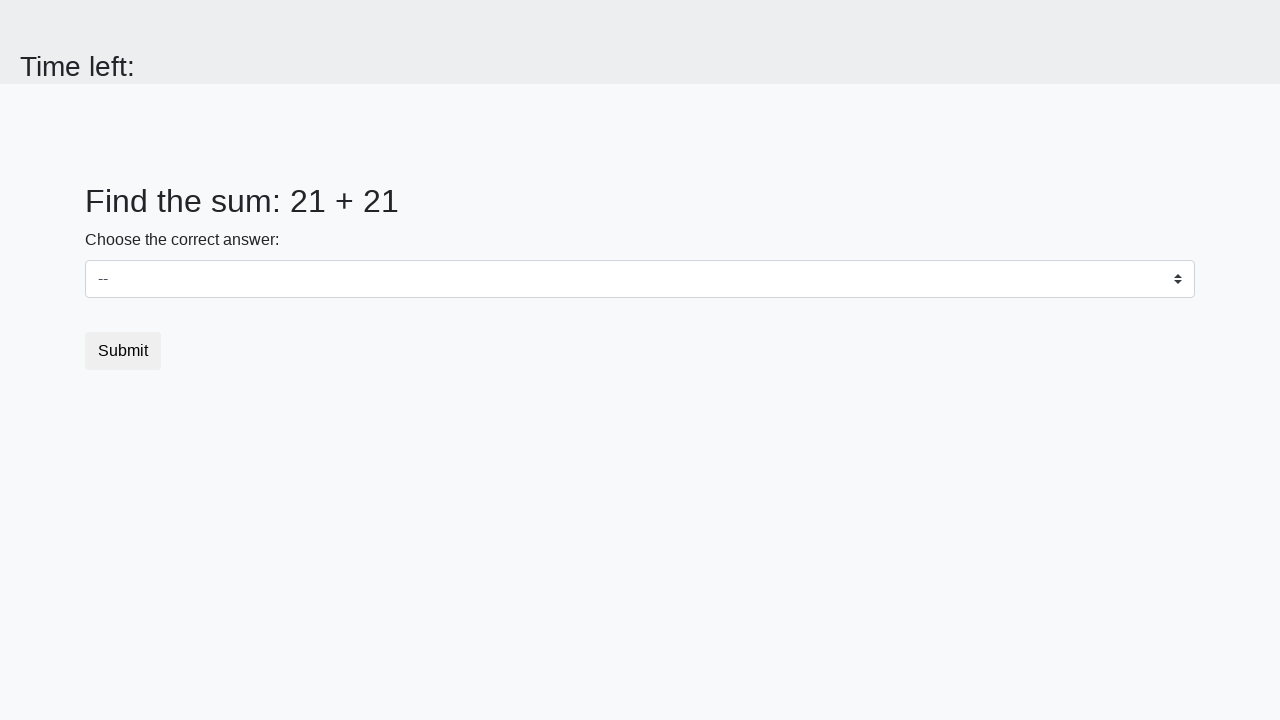

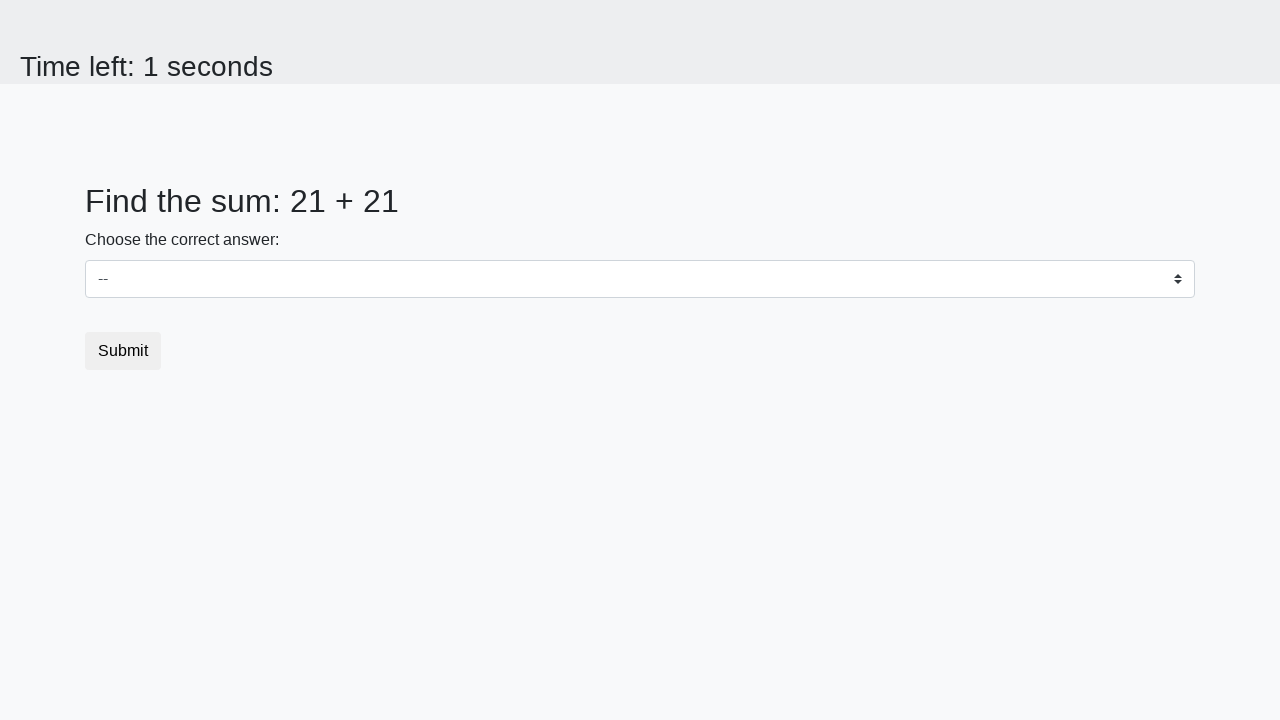